Tests the autosuggest dropdown functionality by typing a partial country name and selecting "India" from the appearing suggestions.

Starting URL: https://rahulshettyacademy.com/dropdownsPractise/

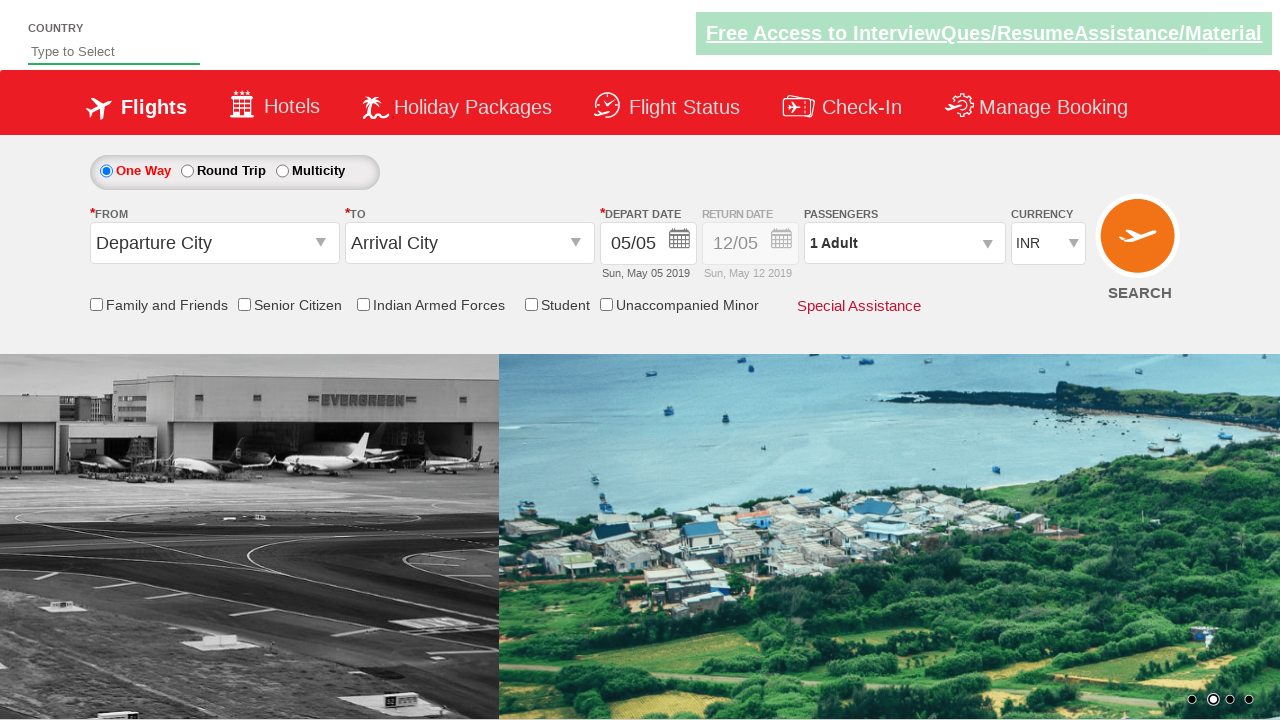

Navigated to AutoSuggest test page
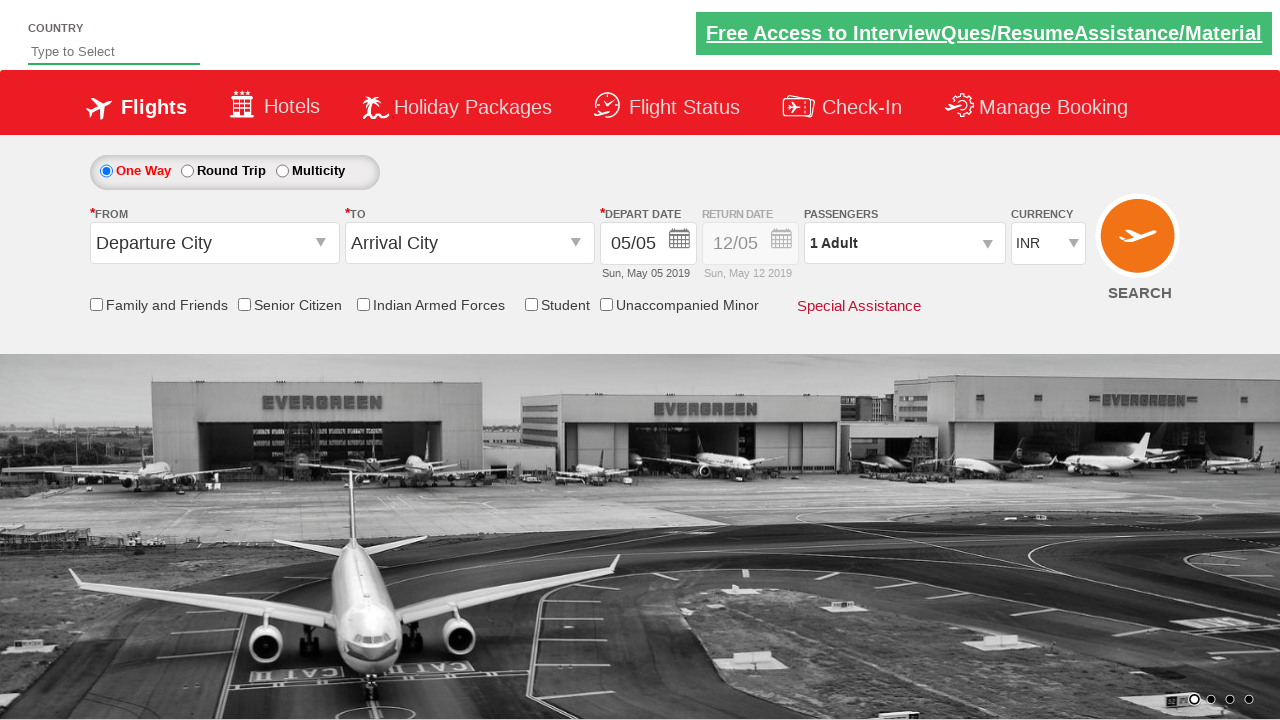

Typed 'ind' in autosuggest field to trigger dropdown on #autosuggest
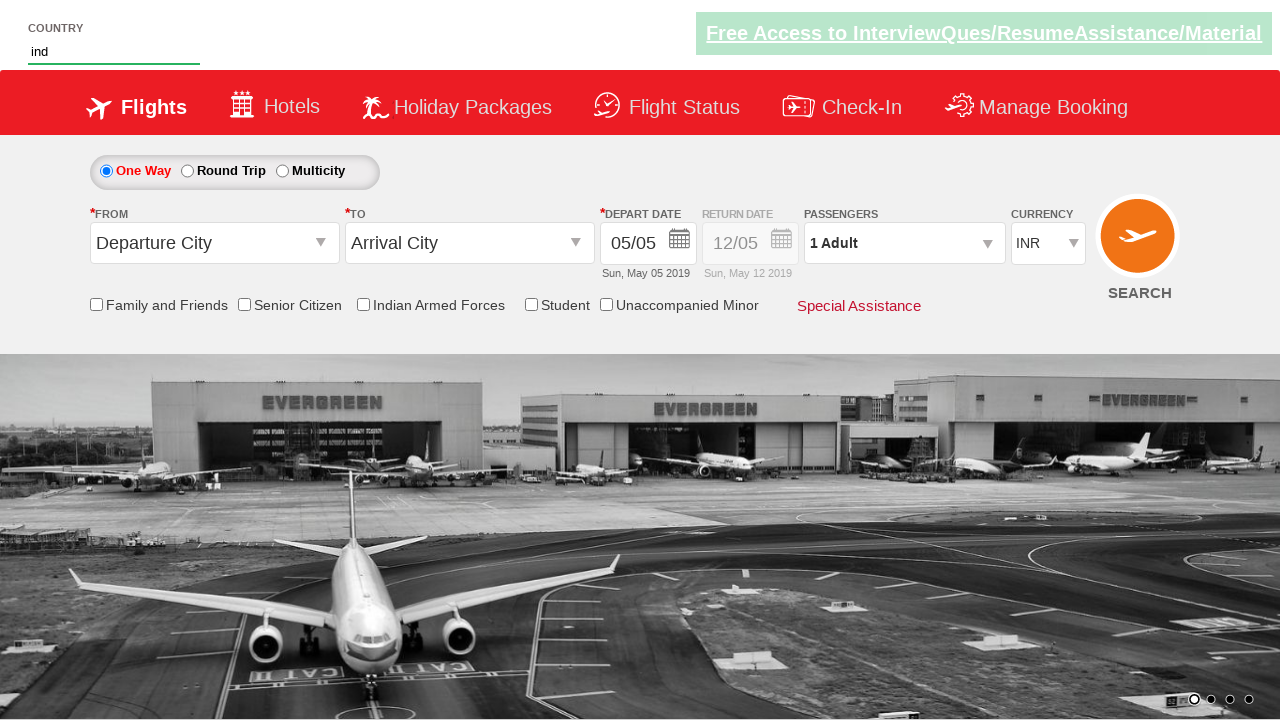

Autosuggest dropdown appeared with suggestions
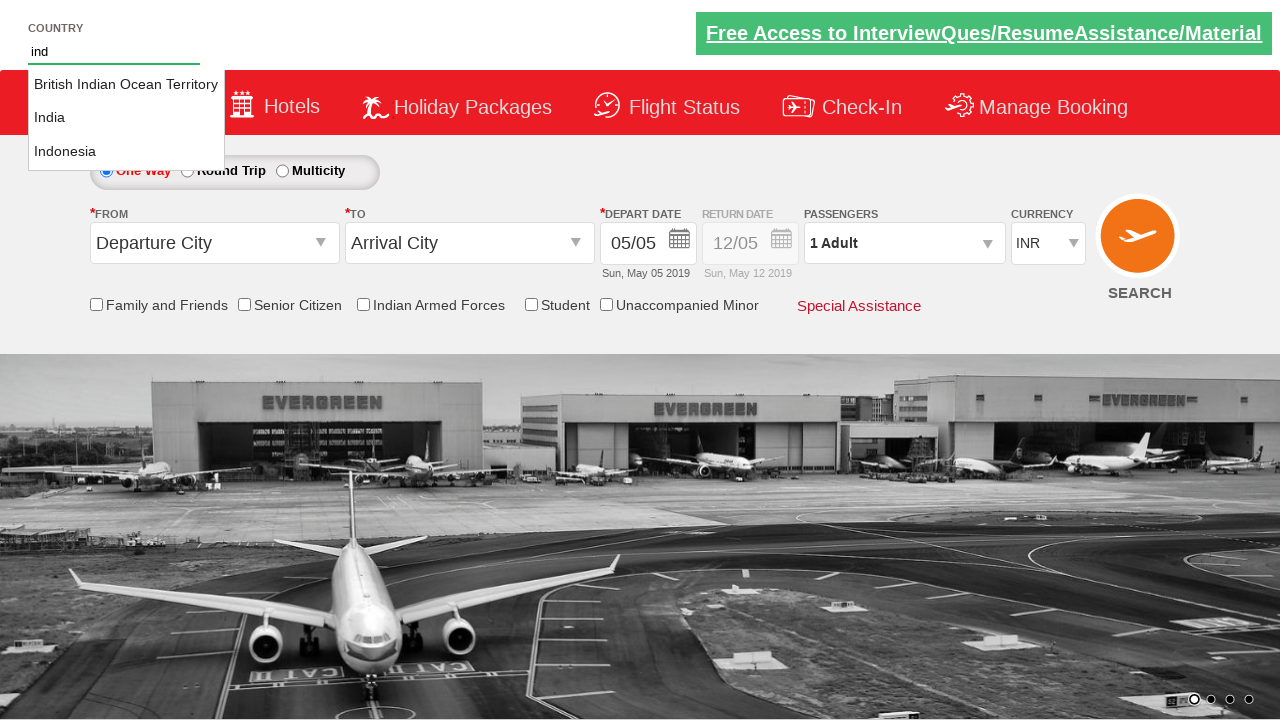

Found 3 suggestion options in dropdown
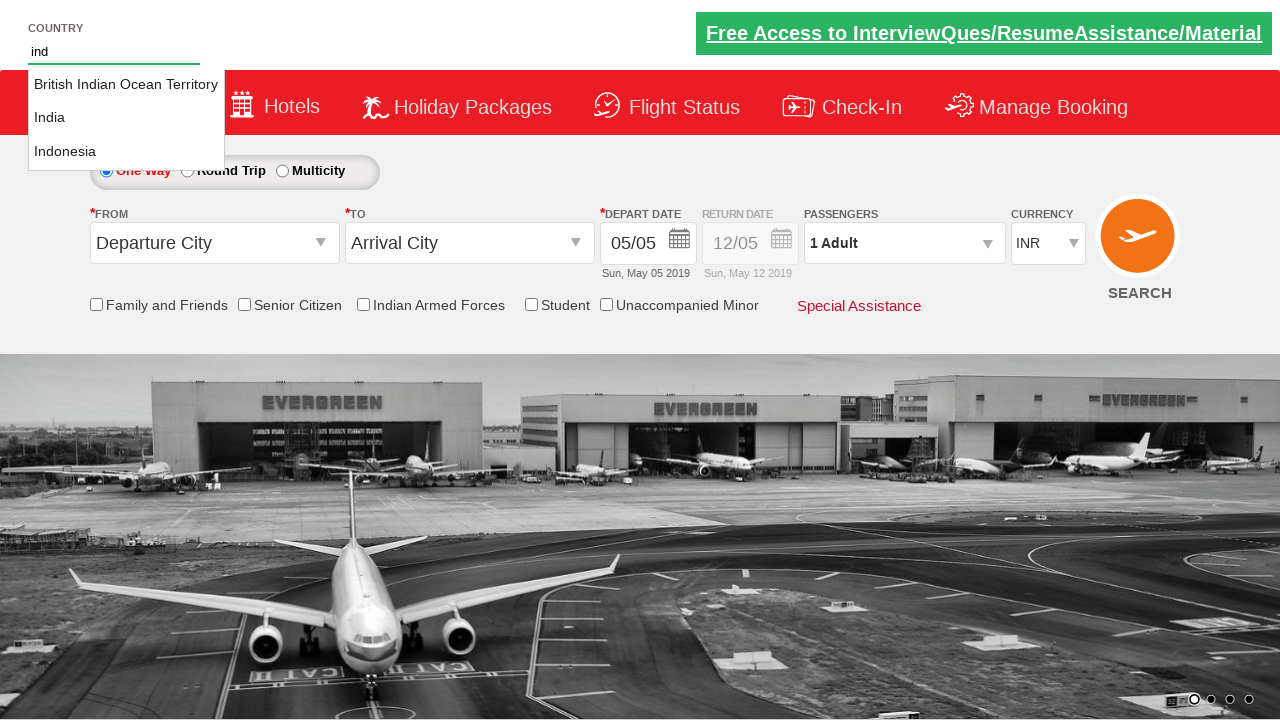

Selected 'India' from autosuggest dropdown at (126, 118) on li.ui-menu-item a >> nth=1
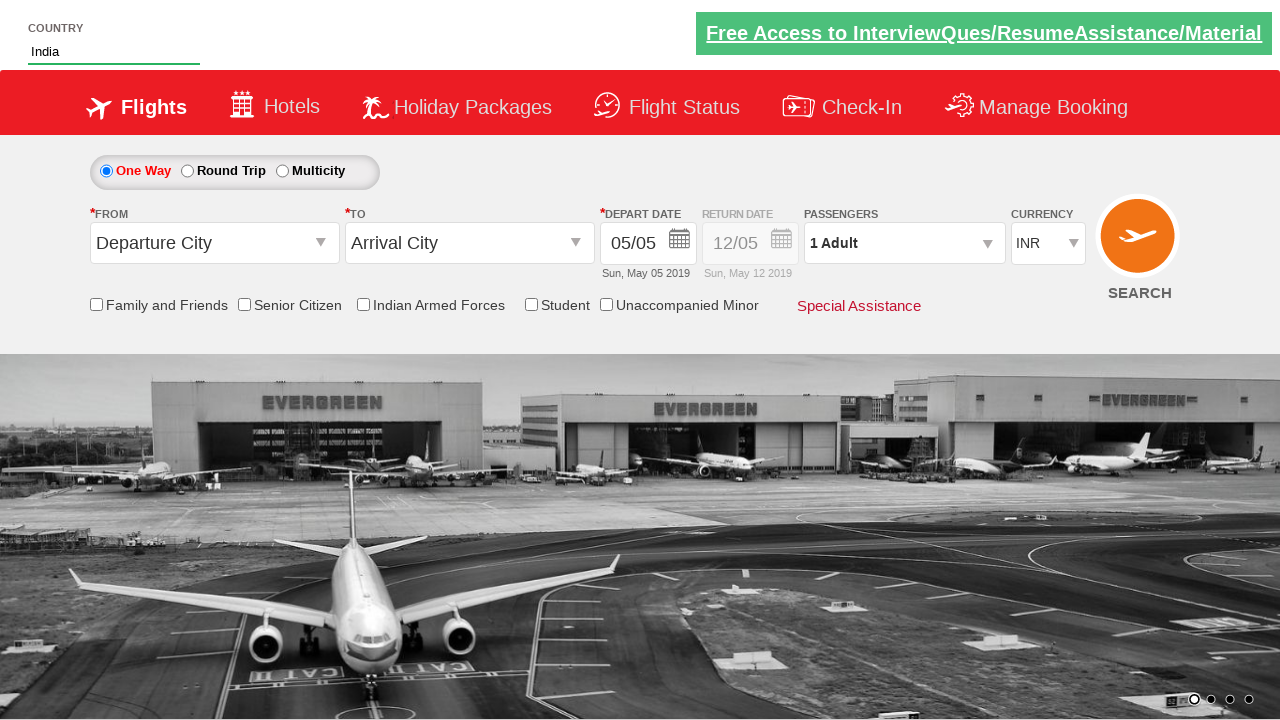

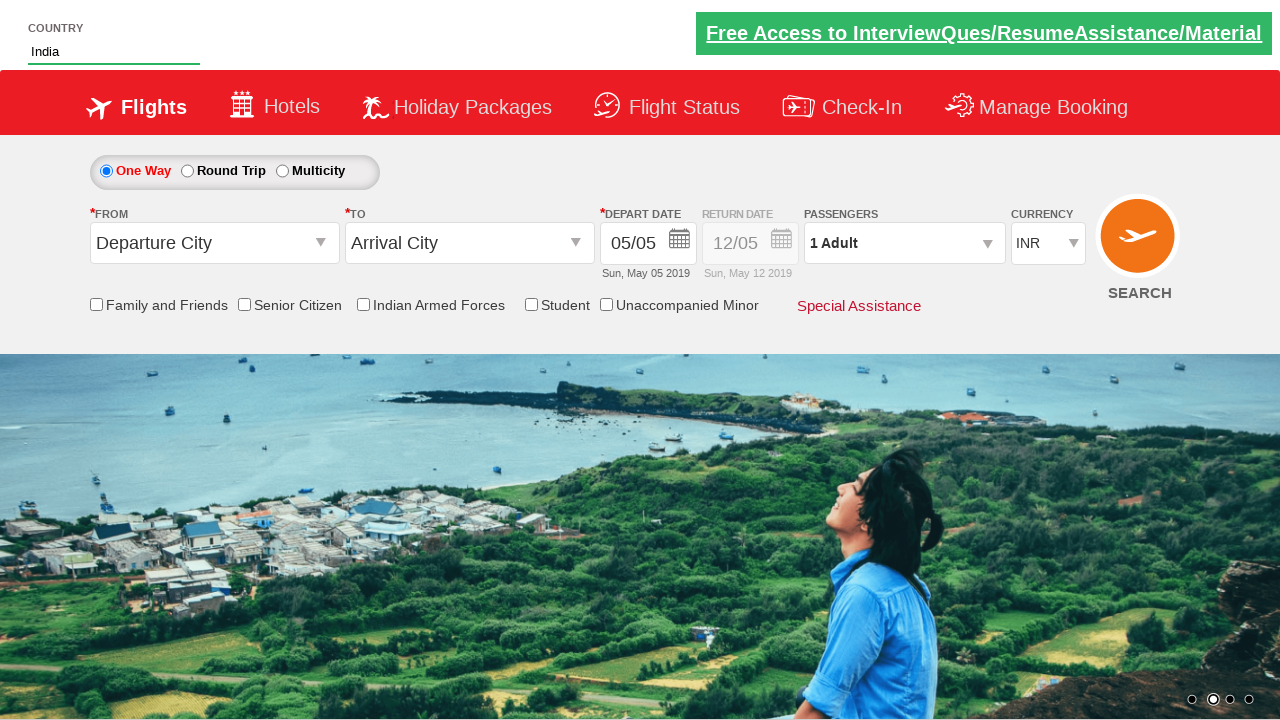